Tests opting out of A/B tests by adding an opt-out cookie before navigating to the A/B test page, then verifying the opt-out is effective.

Starting URL: http://the-internet.herokuapp.com

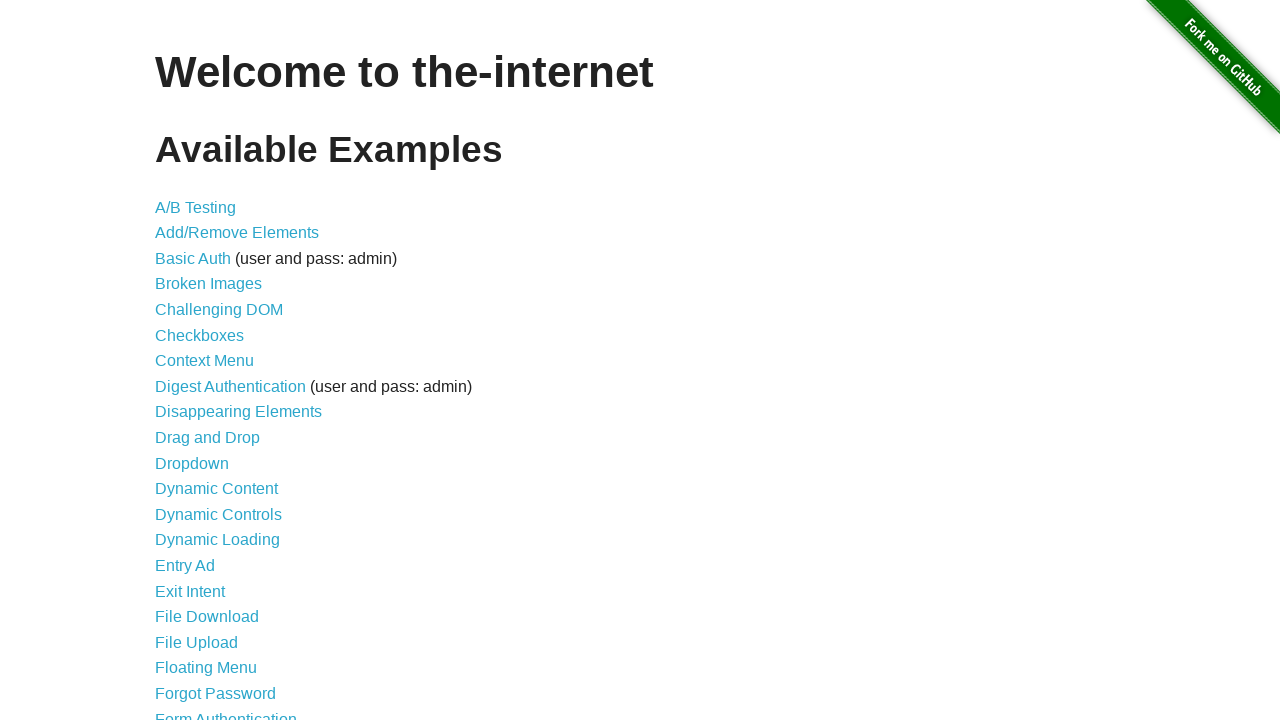

Added optimizelyOptOut cookie with value 'true' before navigating to A/B test page
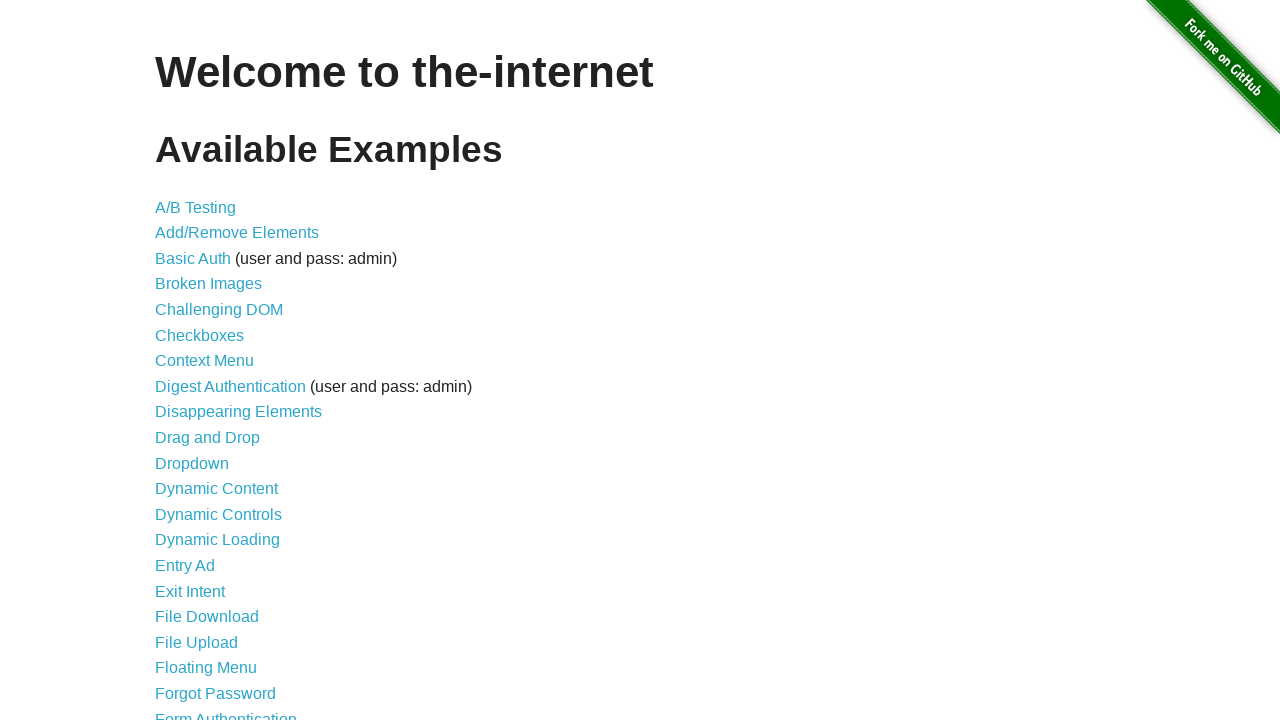

Navigated to A/B test page at /abtest
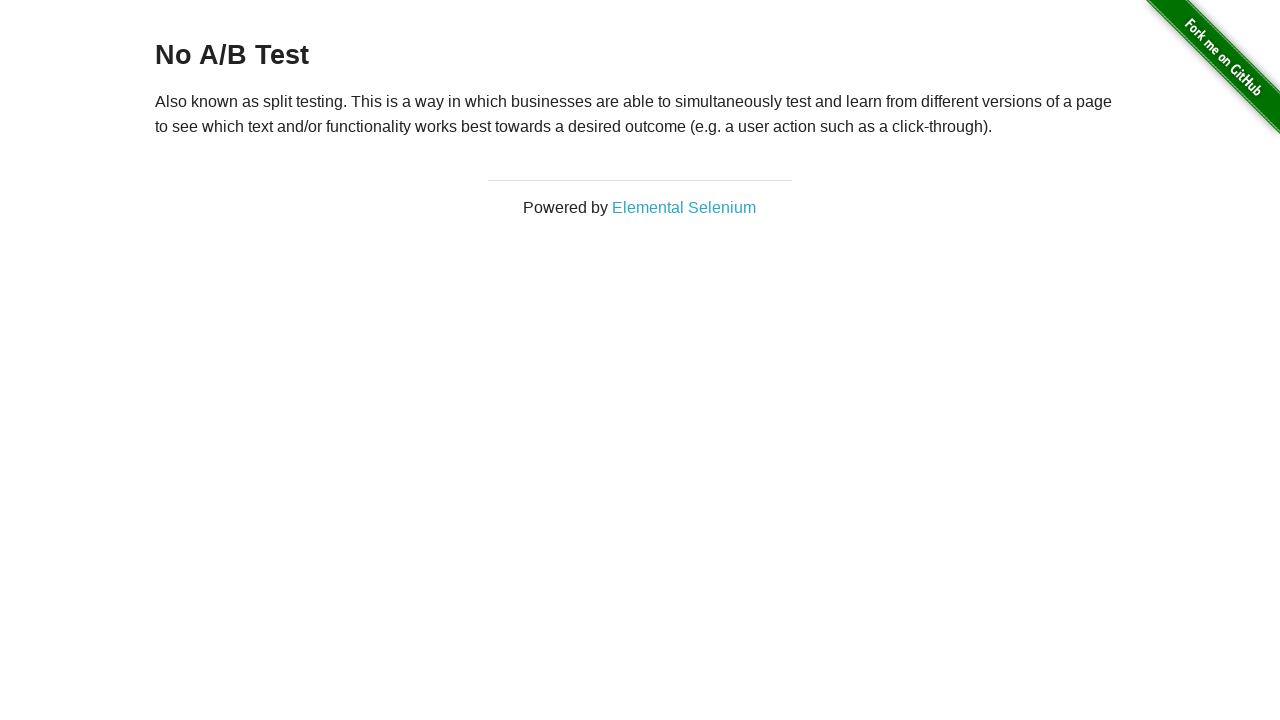

Retrieved heading text to verify opt-out status
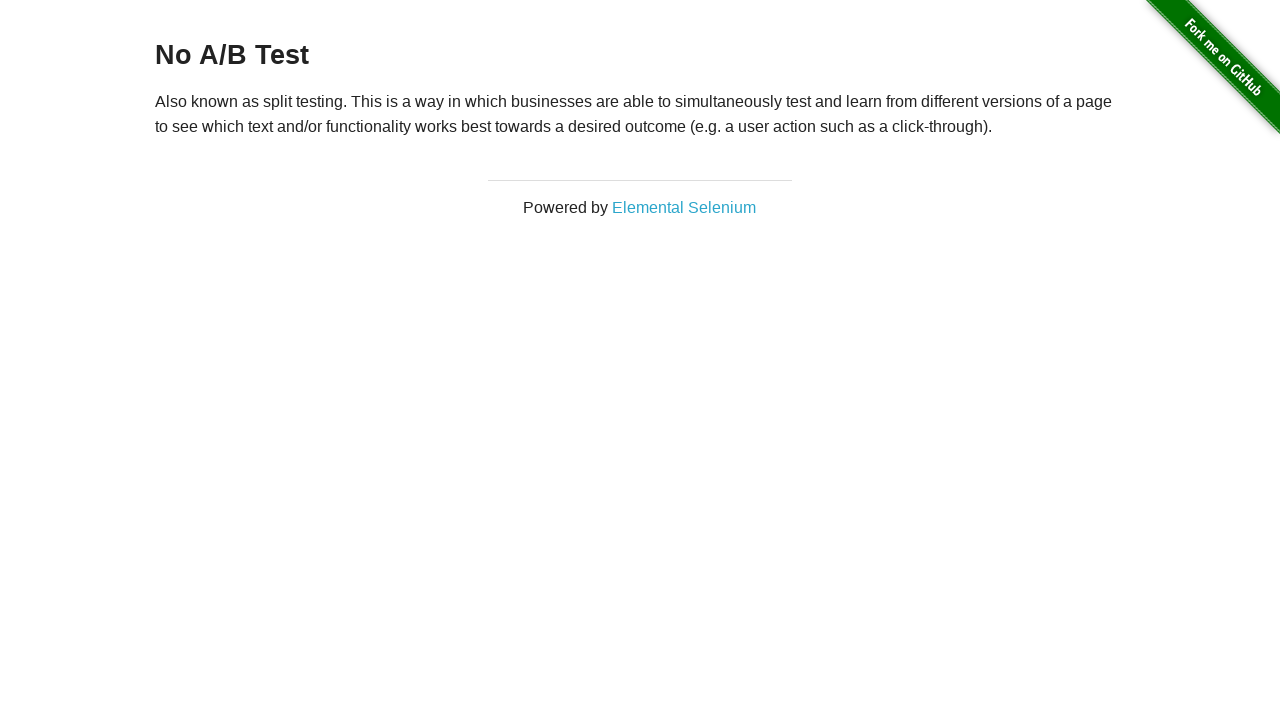

Verified that heading displays 'No A/B Test', confirming opt-out cookie is effective
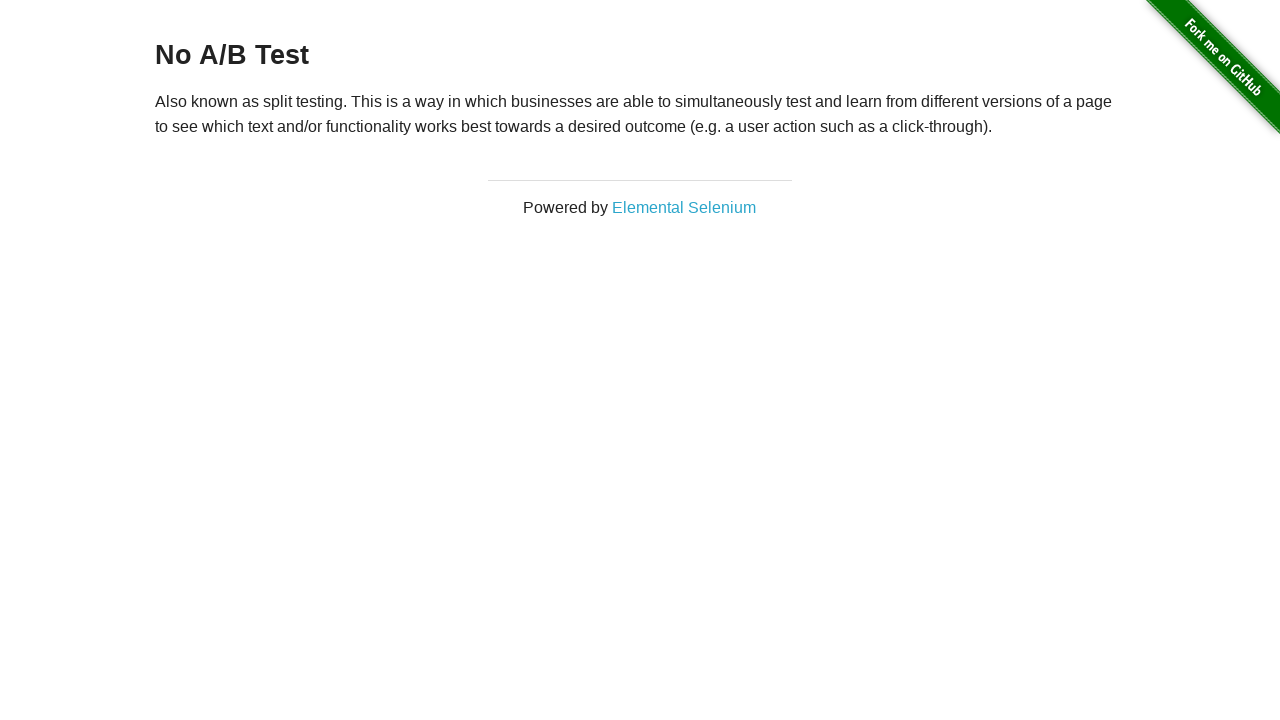

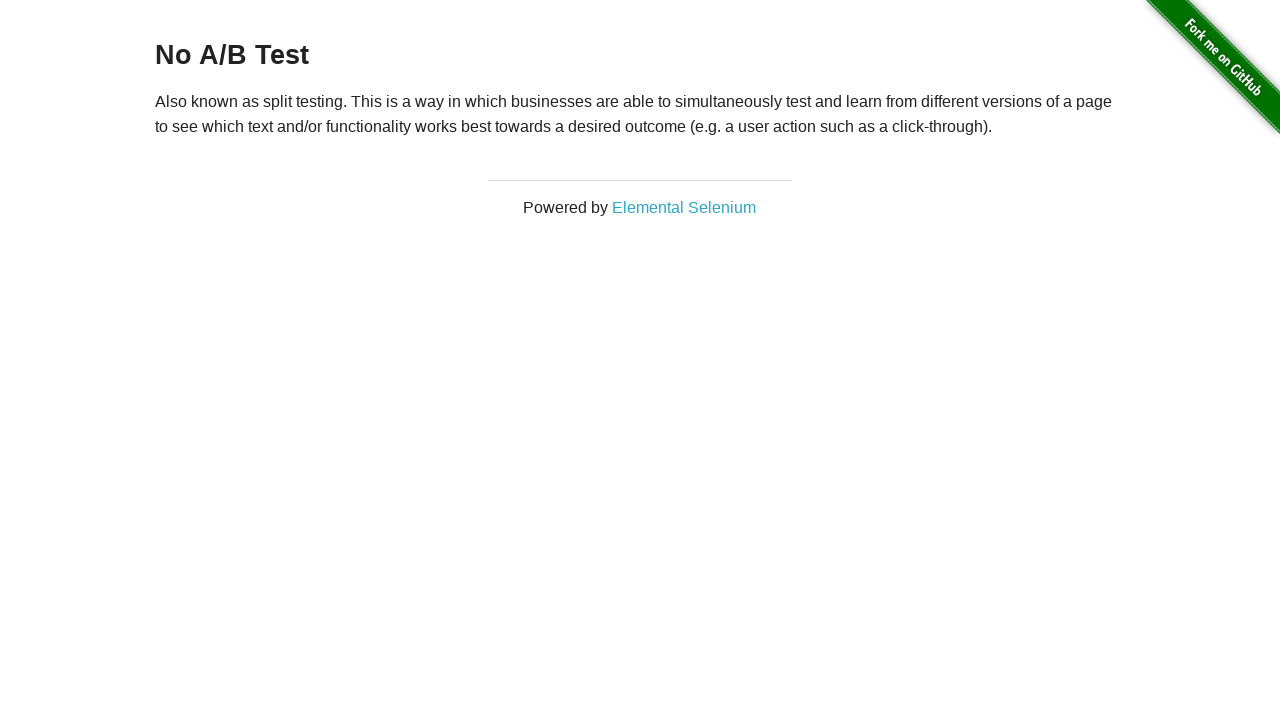